Tests VWO free trial form by filling email, accepting GDPR consent, and submitting the form

Starting URL: https://vwo.com/free-trial/?utm_medium=website&utm_source=login-page&utm_campaign=mof_eg_loginpage

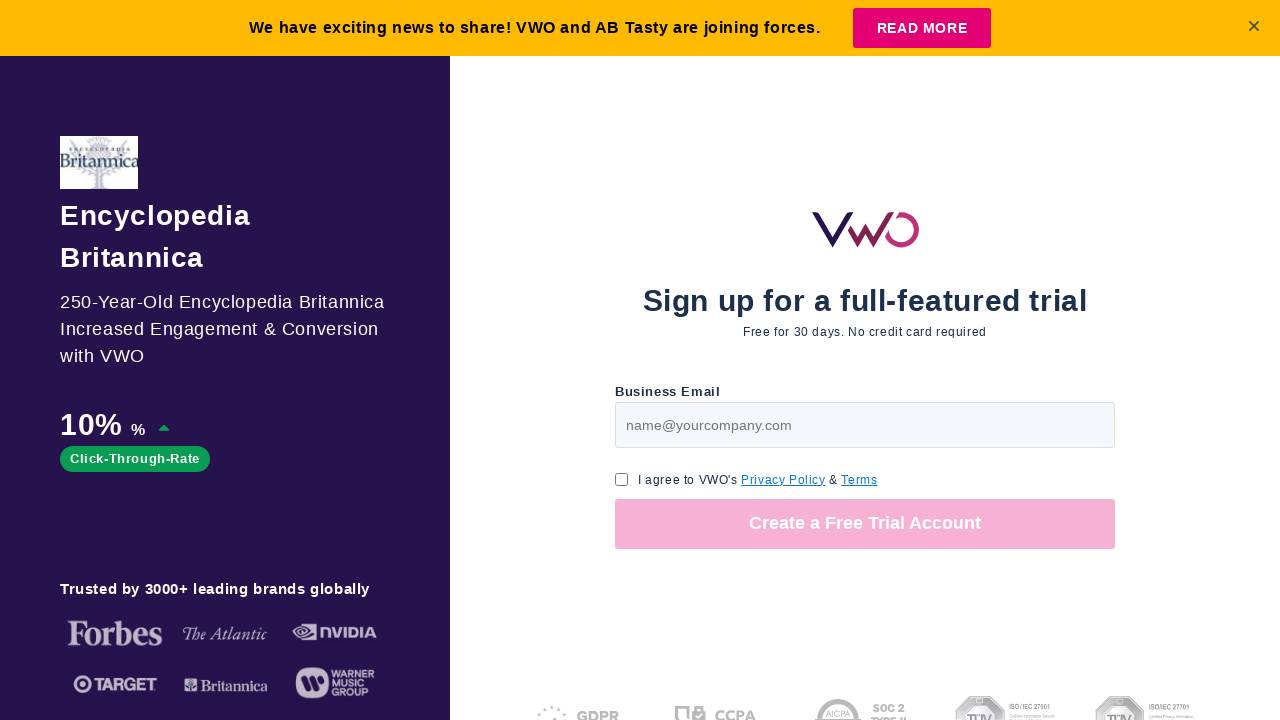

Filled email field with 'testuser2024@example.com' on #page-v1-step1-email
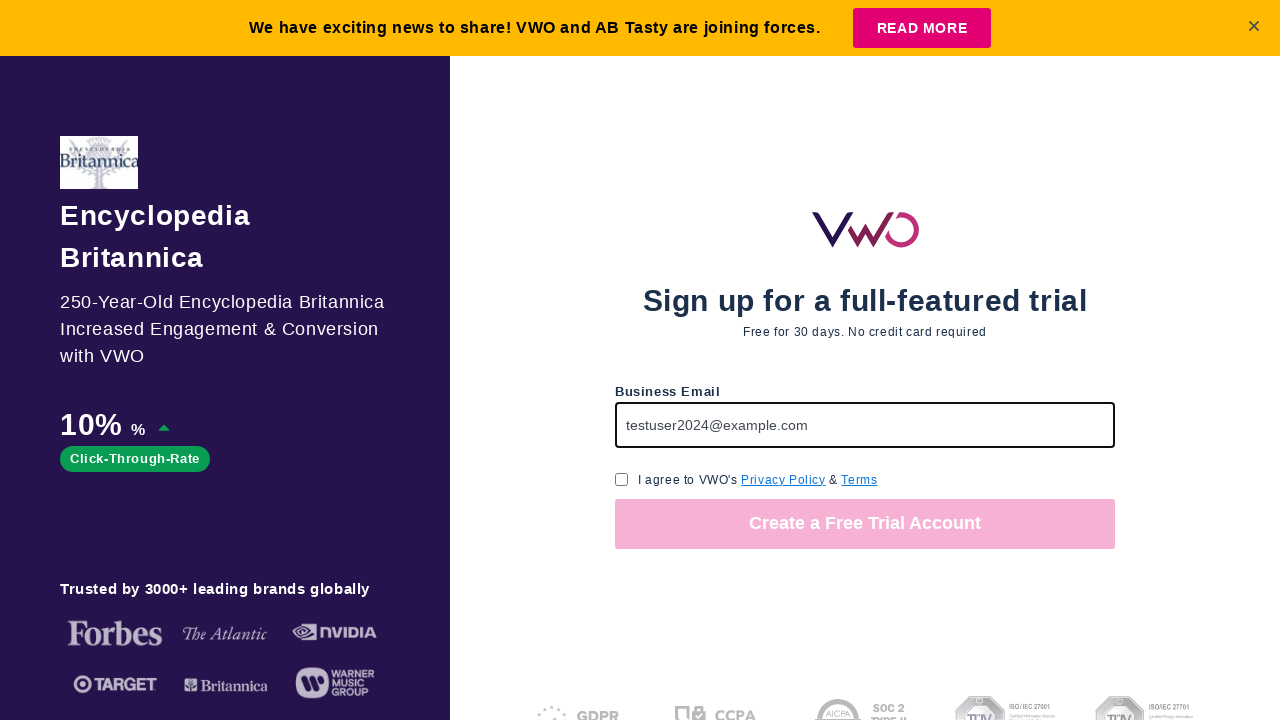

Accepted GDPR consent checkbox at (622, 479) on input[name='gdpr_consent_checkbox']
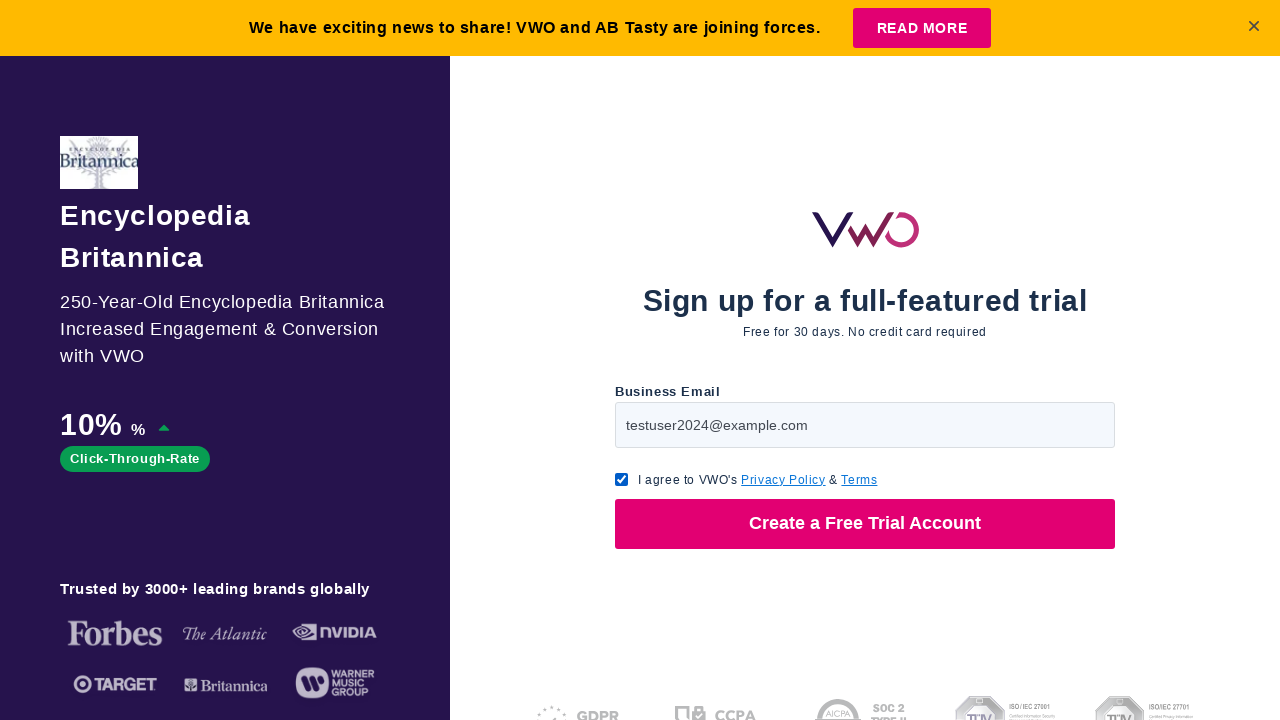

Clicked submit button to submit free trial form at (865, 524) on button:first-of-type
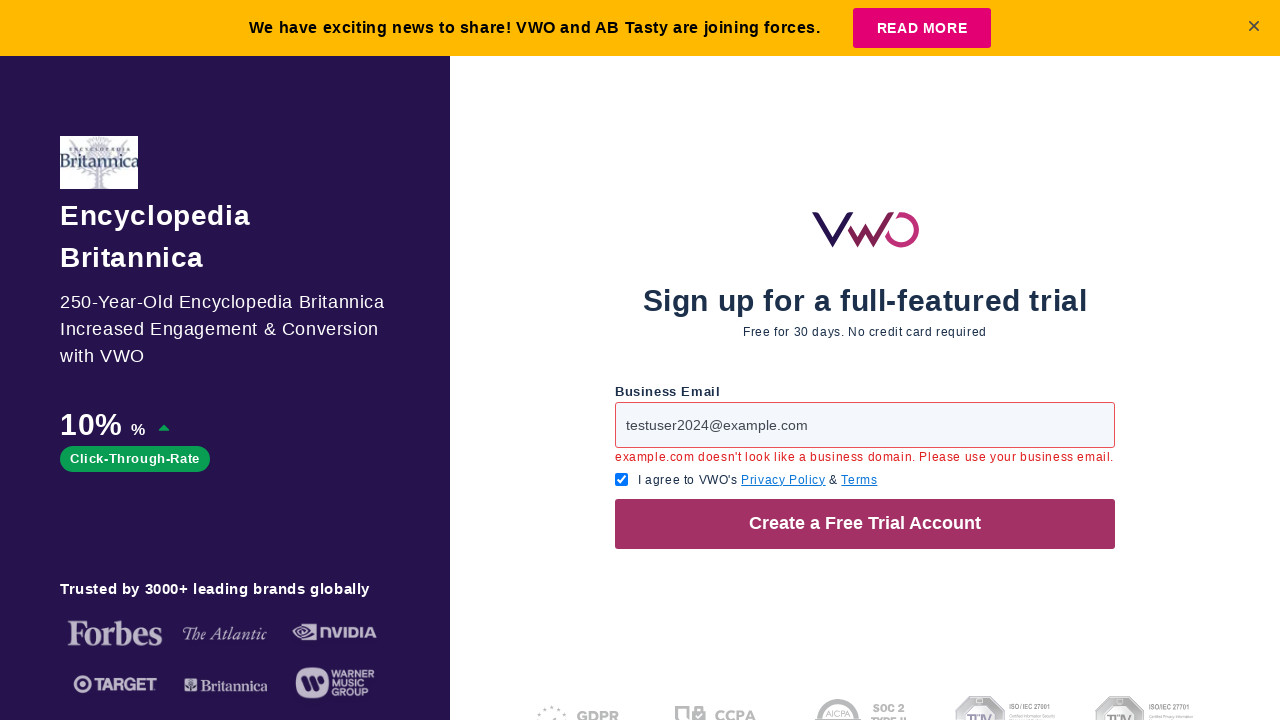

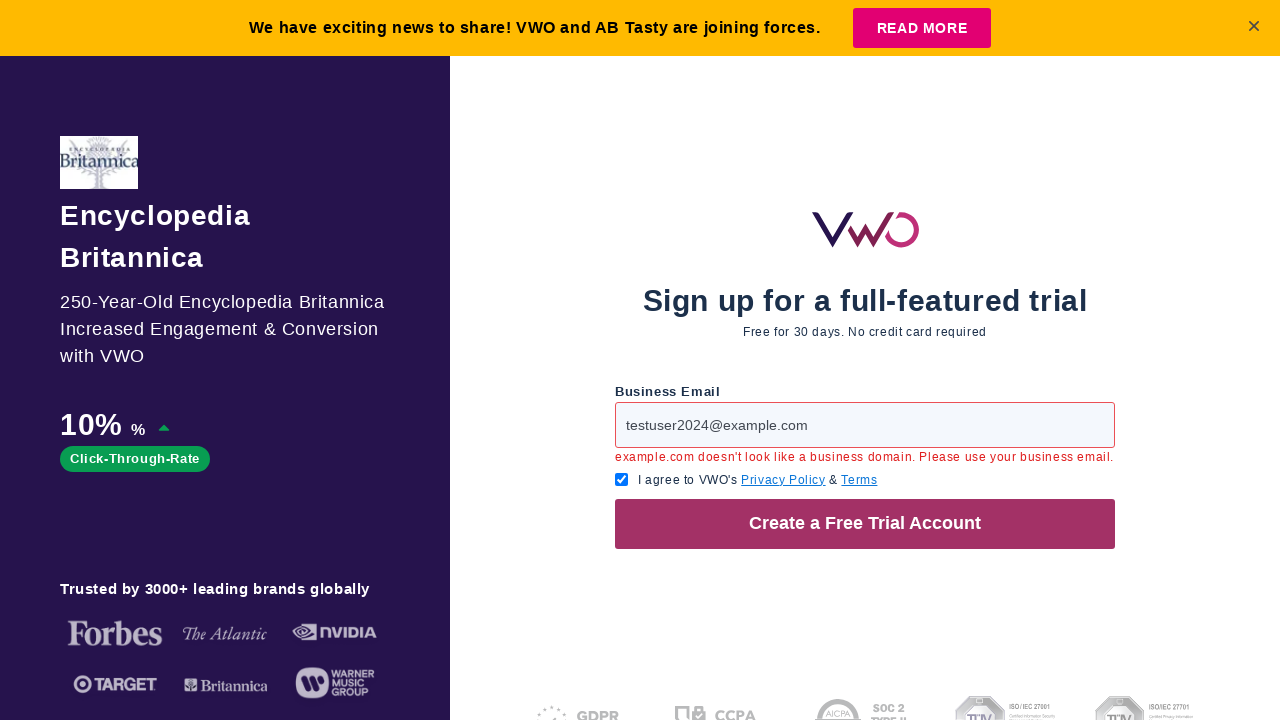